Tests dropdown selection by selecting an option using its value attribute

Starting URL: http://the-internet.herokuapp.com/dropdown

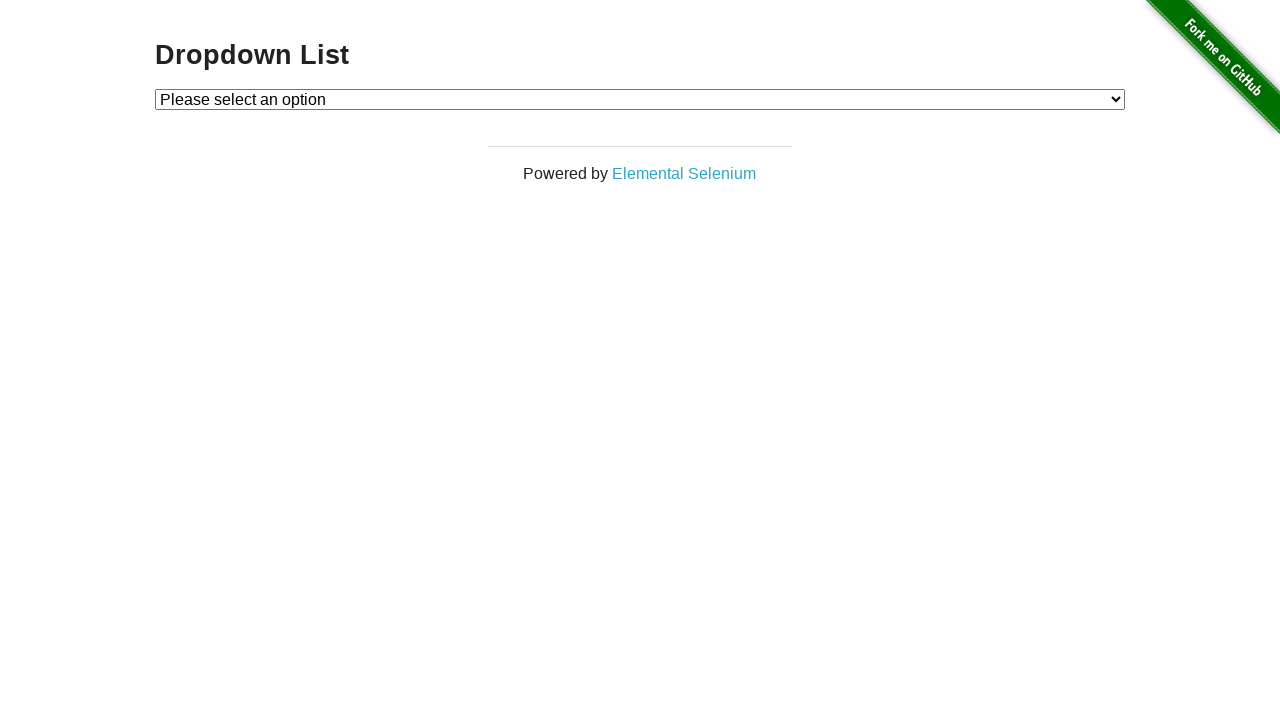

Navigated to dropdown page
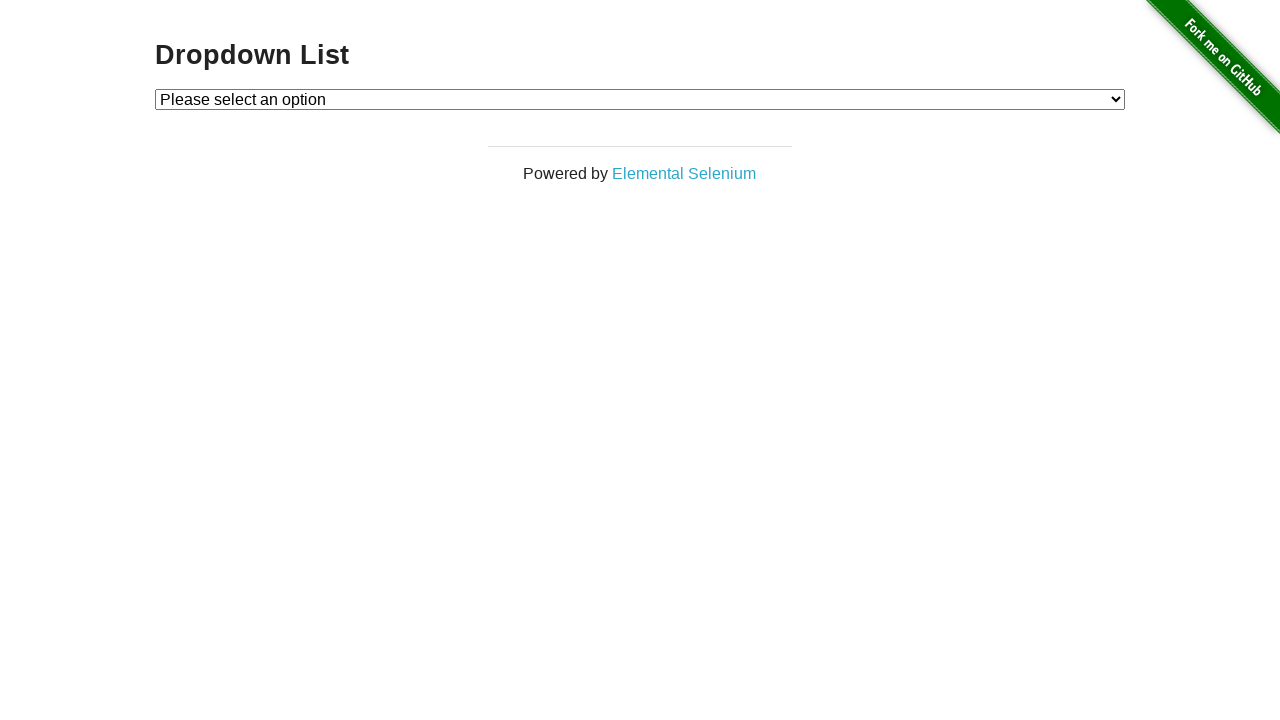

Selected dropdown option with value '1' on #dropdown
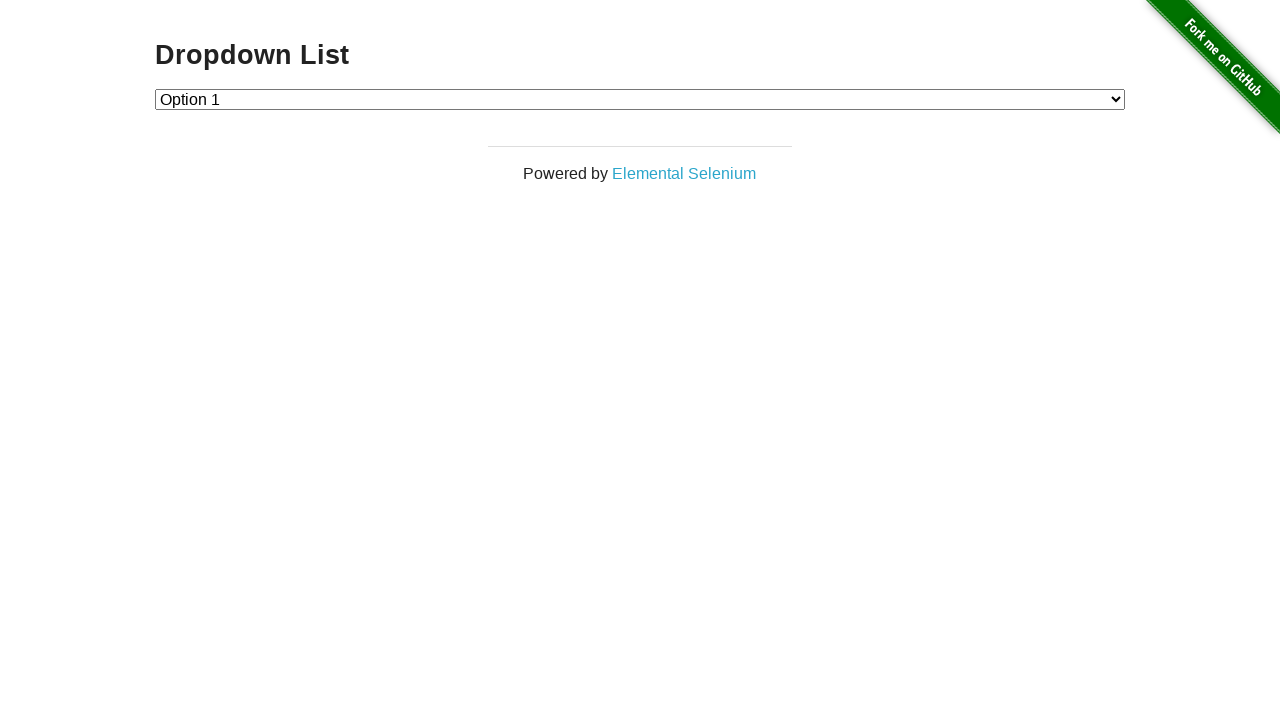

Retrieved selected option text: 'Option 1'
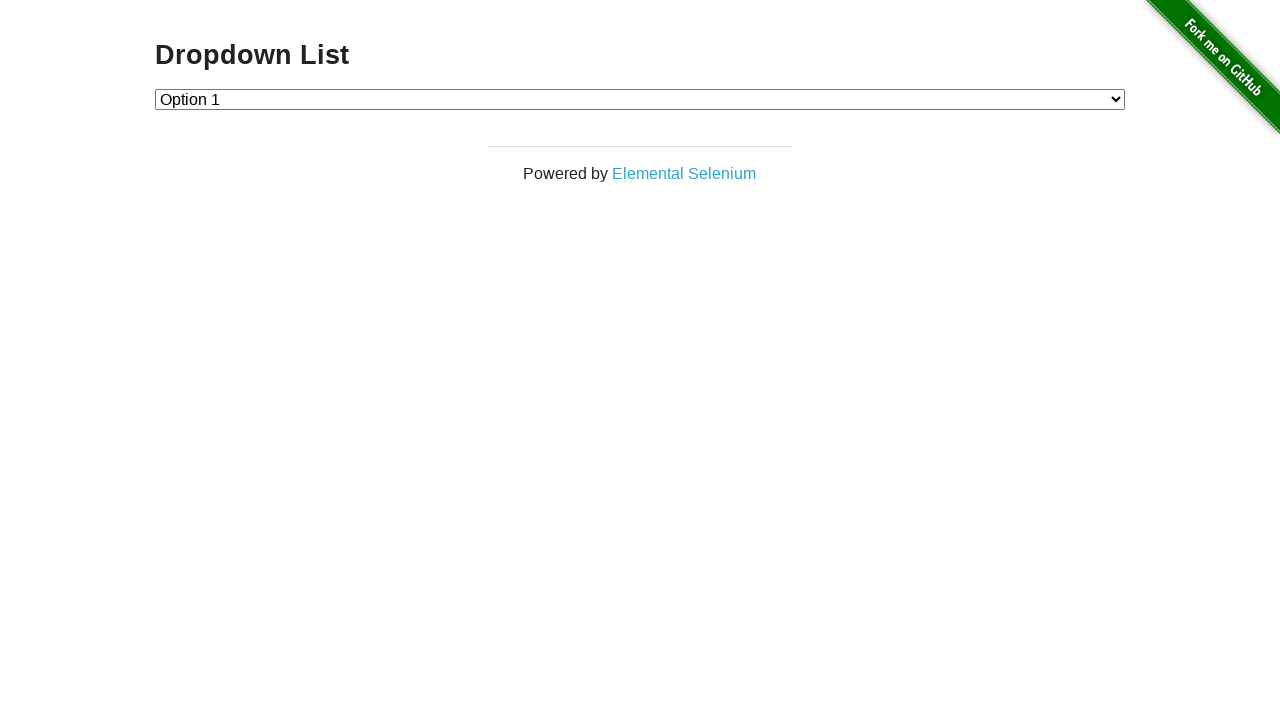

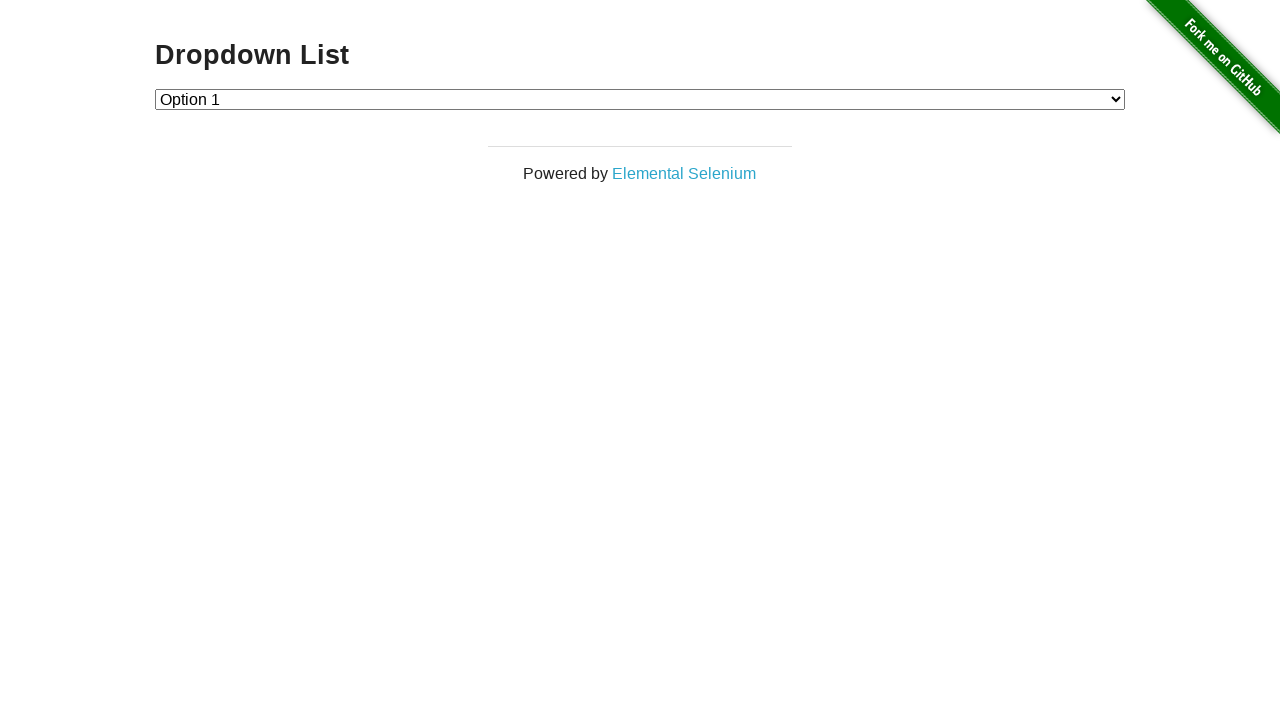